Retrieves text from a header element on the page and verifies it does not match a different expected date string

Starting URL: http://only-testing-blog.blogspot.in/2014/01/textbox.html

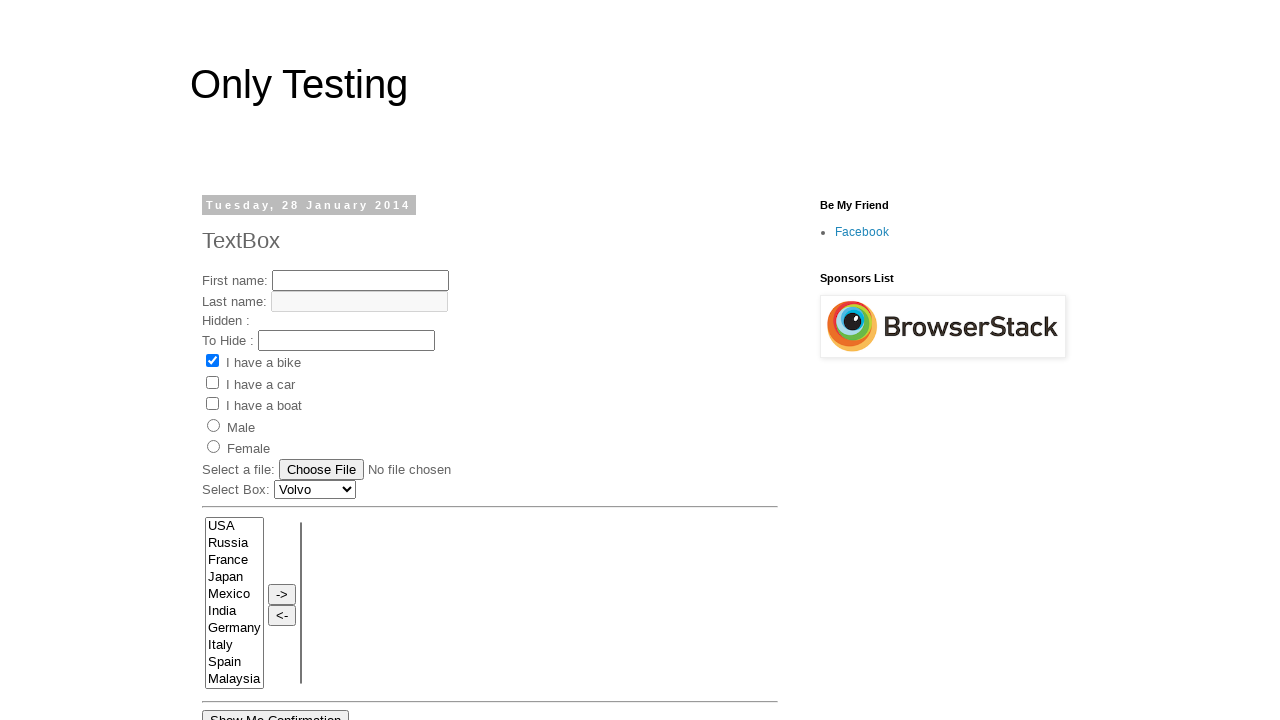

Retrieved text content from h2 span element
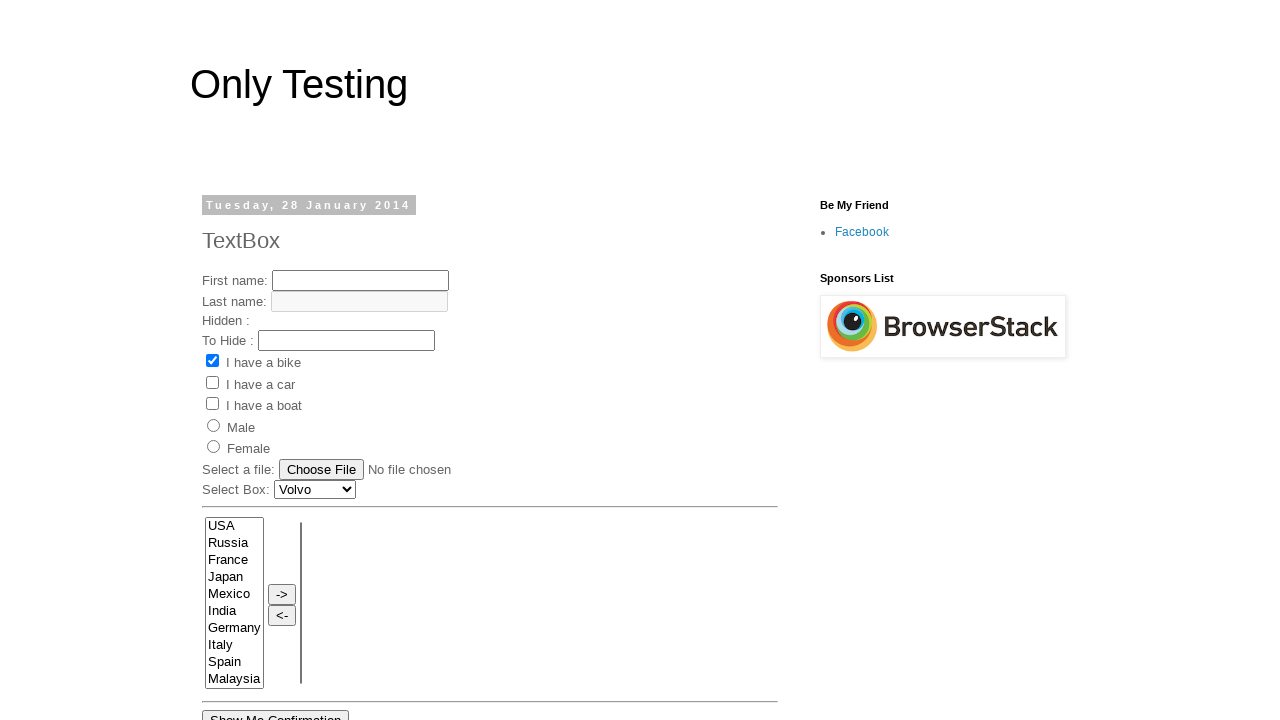

Verified that header text does not match 'Tuesday, 29 January 2014'
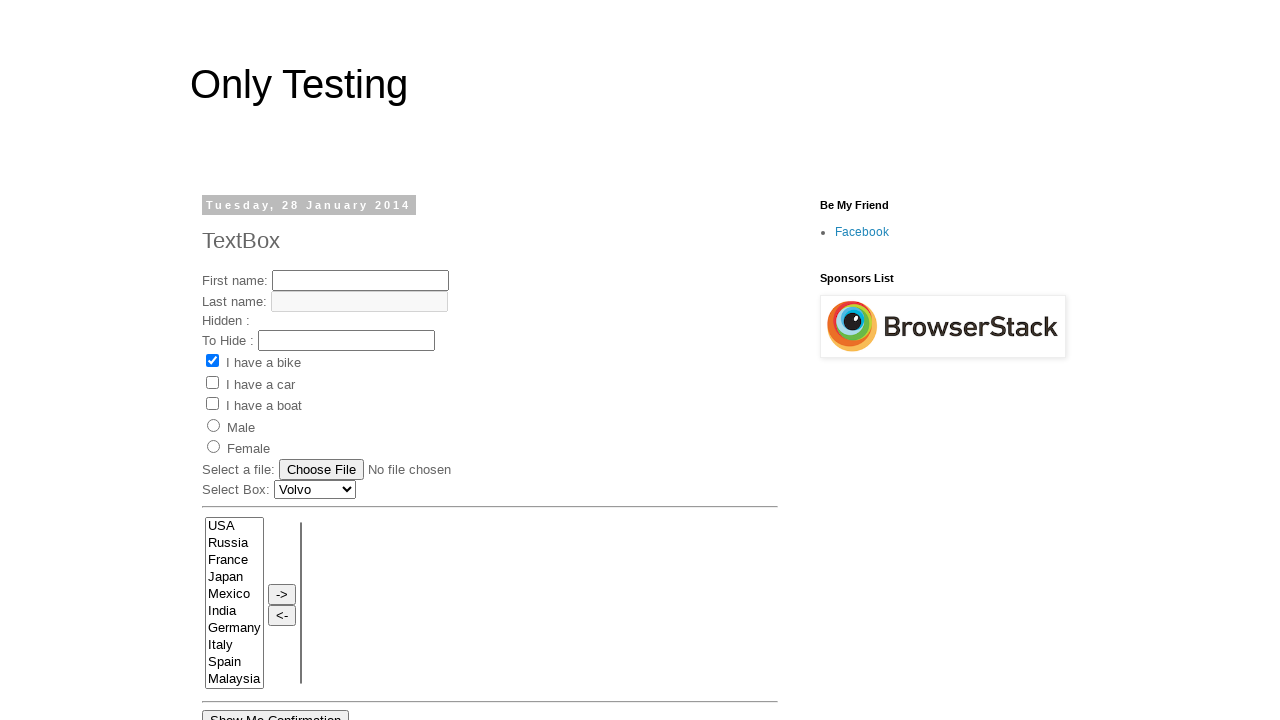

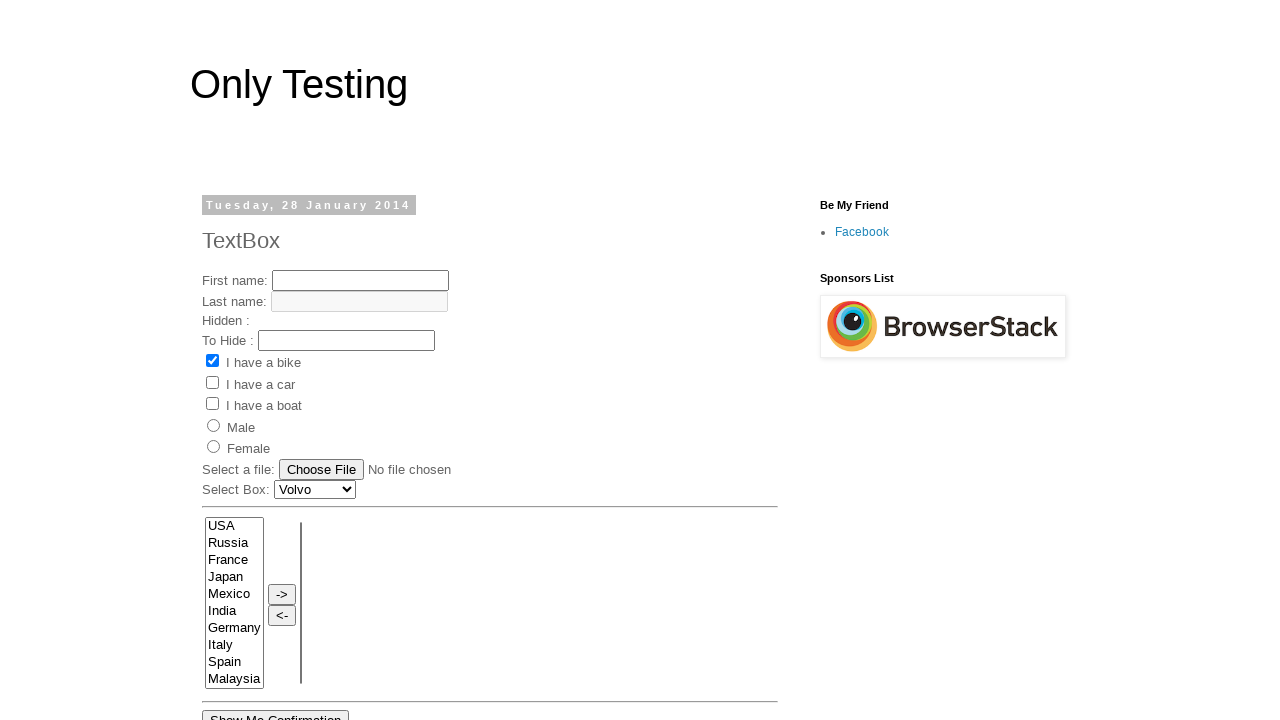